Tests the Add/Remove Elements functionality by clicking the Add Element button, verifying the Delete button appears, clicking Delete, and verifying the page heading is still visible.

Starting URL: https://the-internet.herokuapp.com/add_remove_elements/

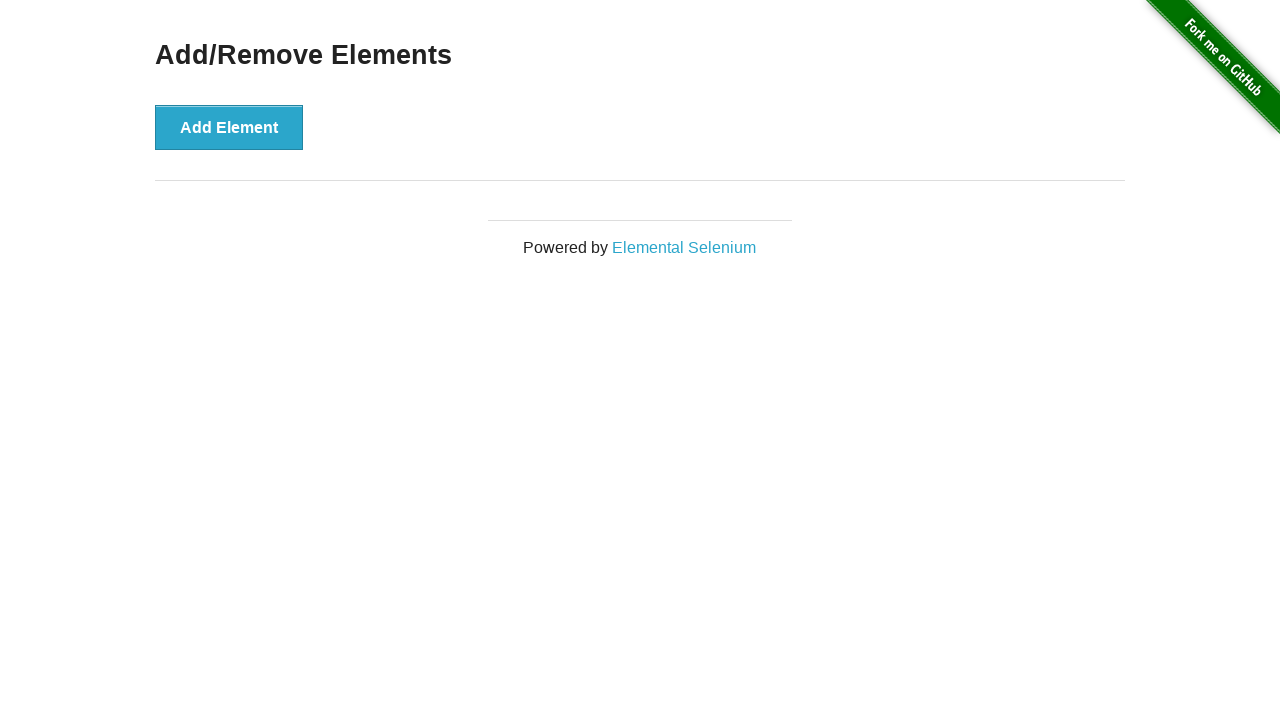

Clicked the 'Add Element' button at (229, 127) on xpath=//*[text()='Add Element']
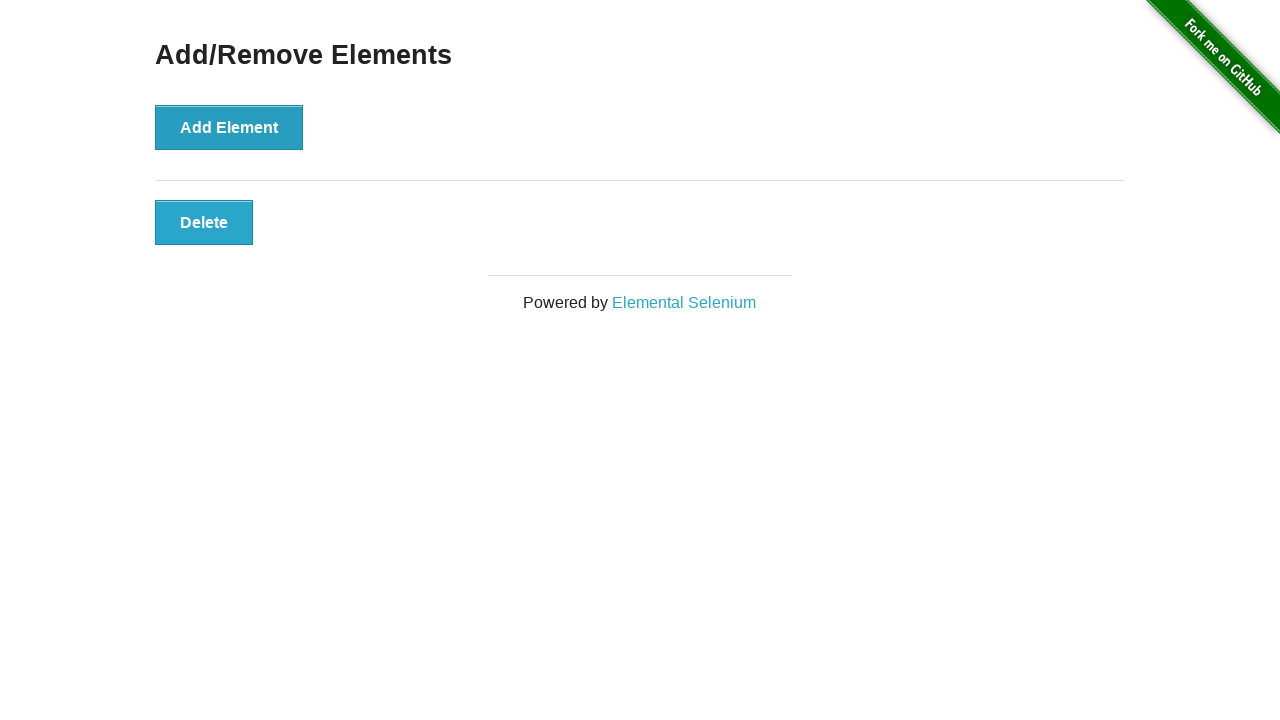

Delete button appeared after adding element
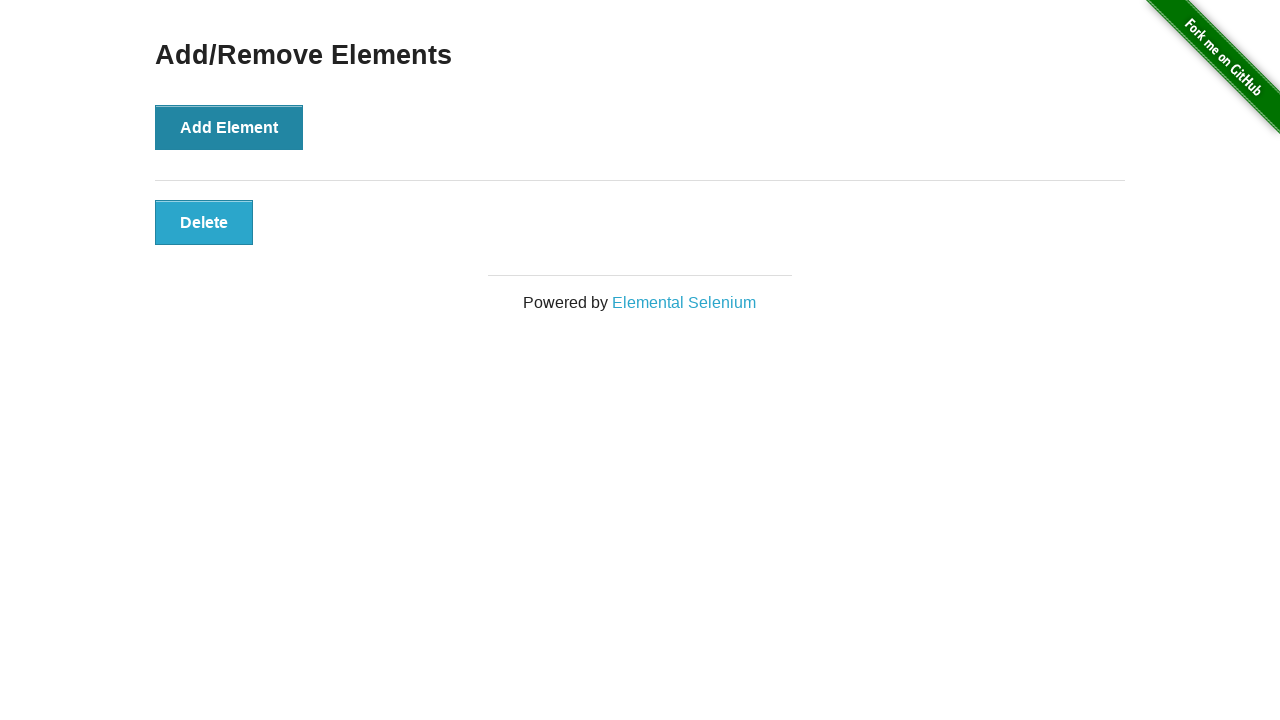

Located the Delete button element
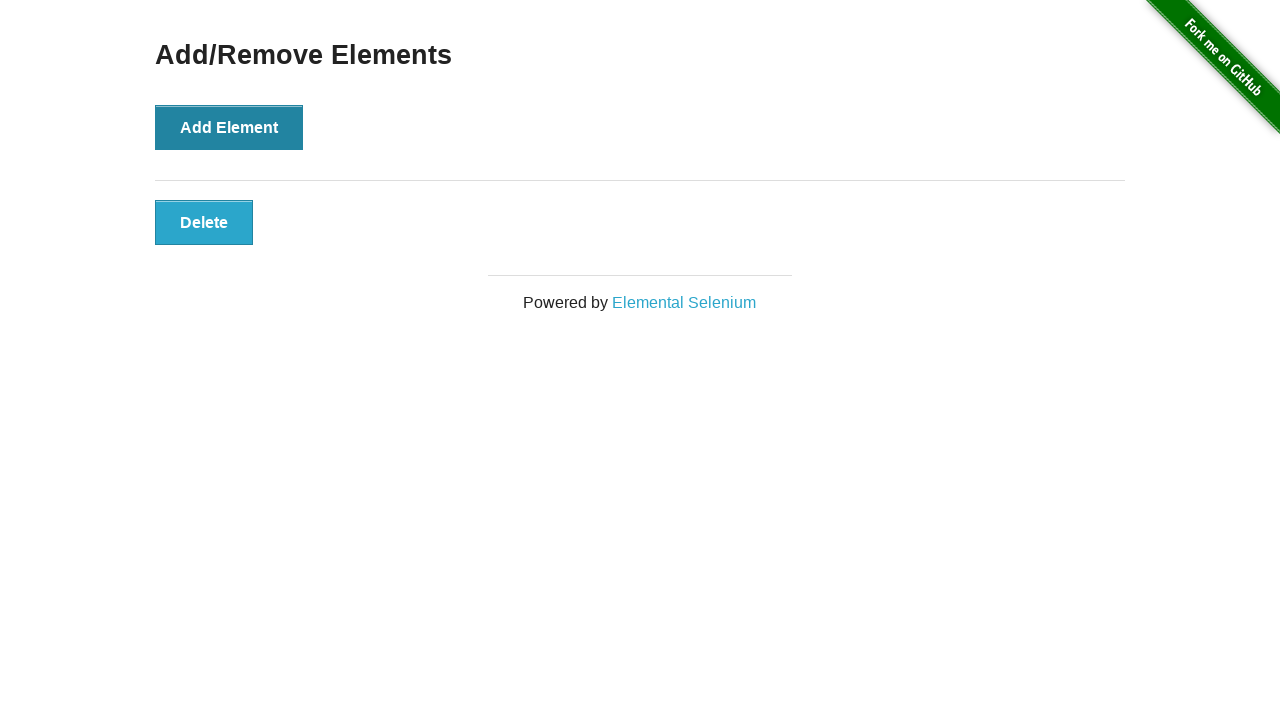

Verified Delete button is visible
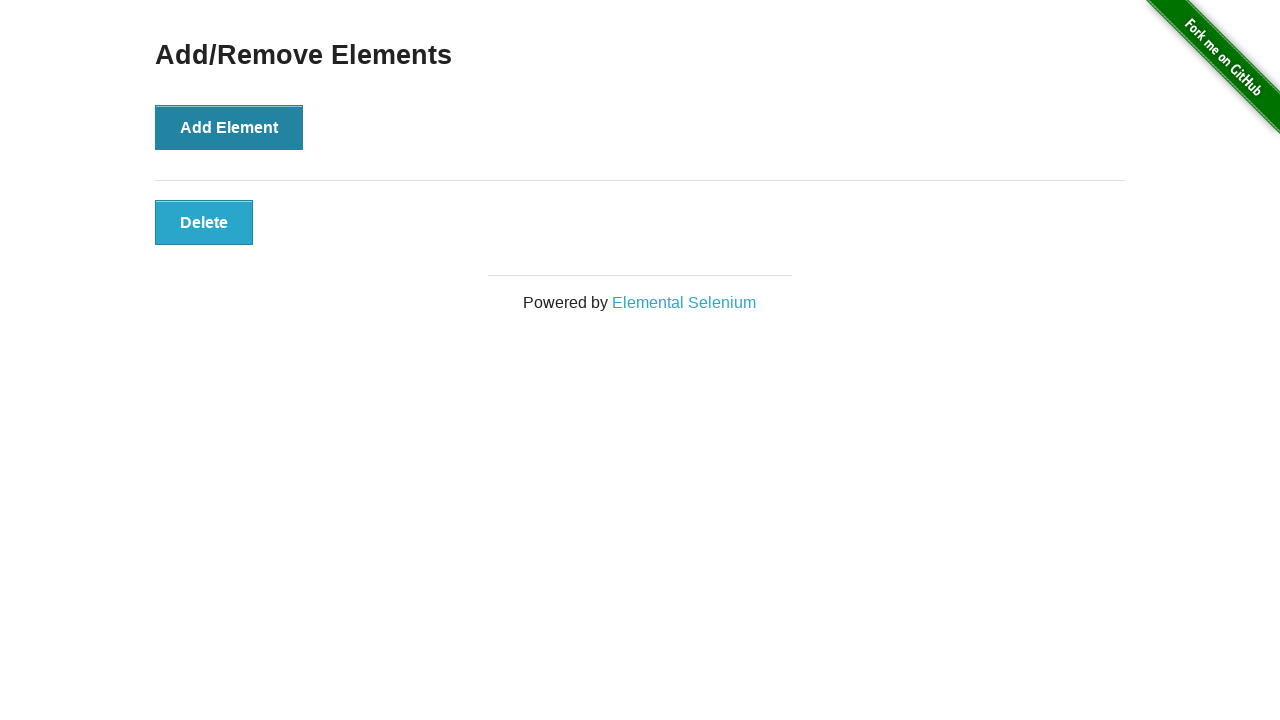

Clicked the Delete button to remove the element at (204, 222) on xpath=//*[@onclick='deleteElement()']
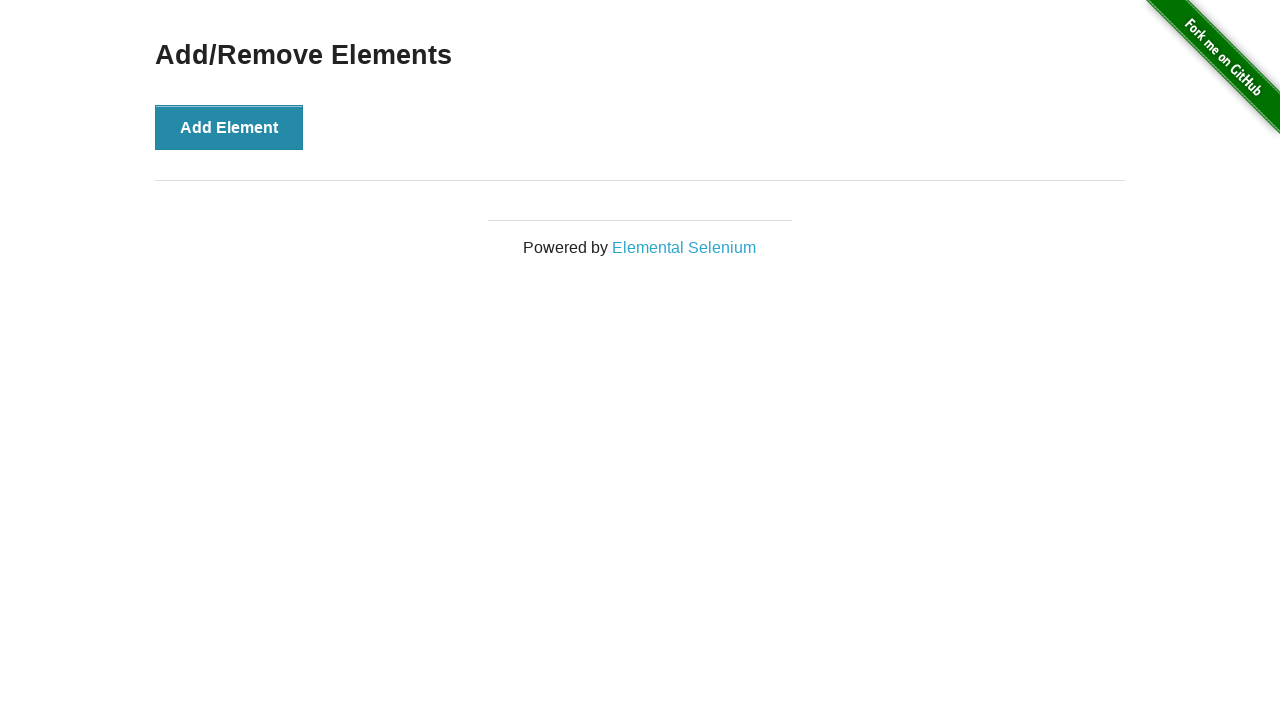

Located the page heading element
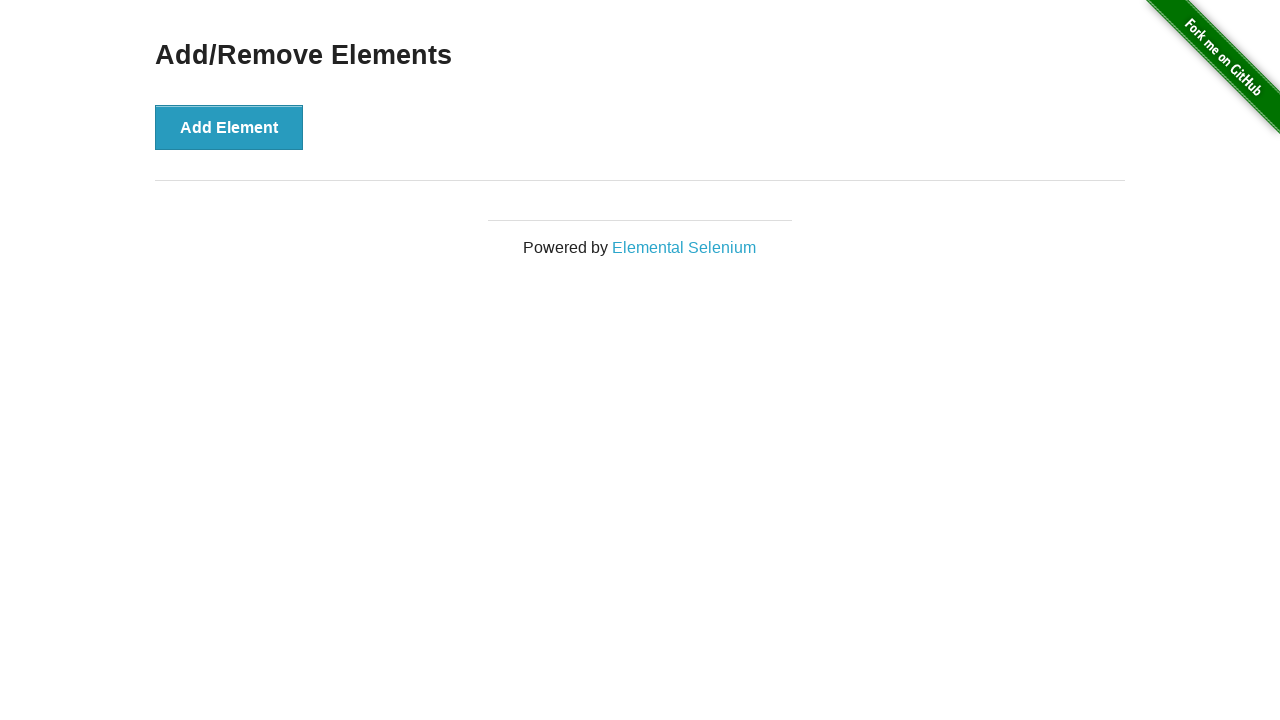

Verified 'Add/Remove Elements' heading is still visible after deletion
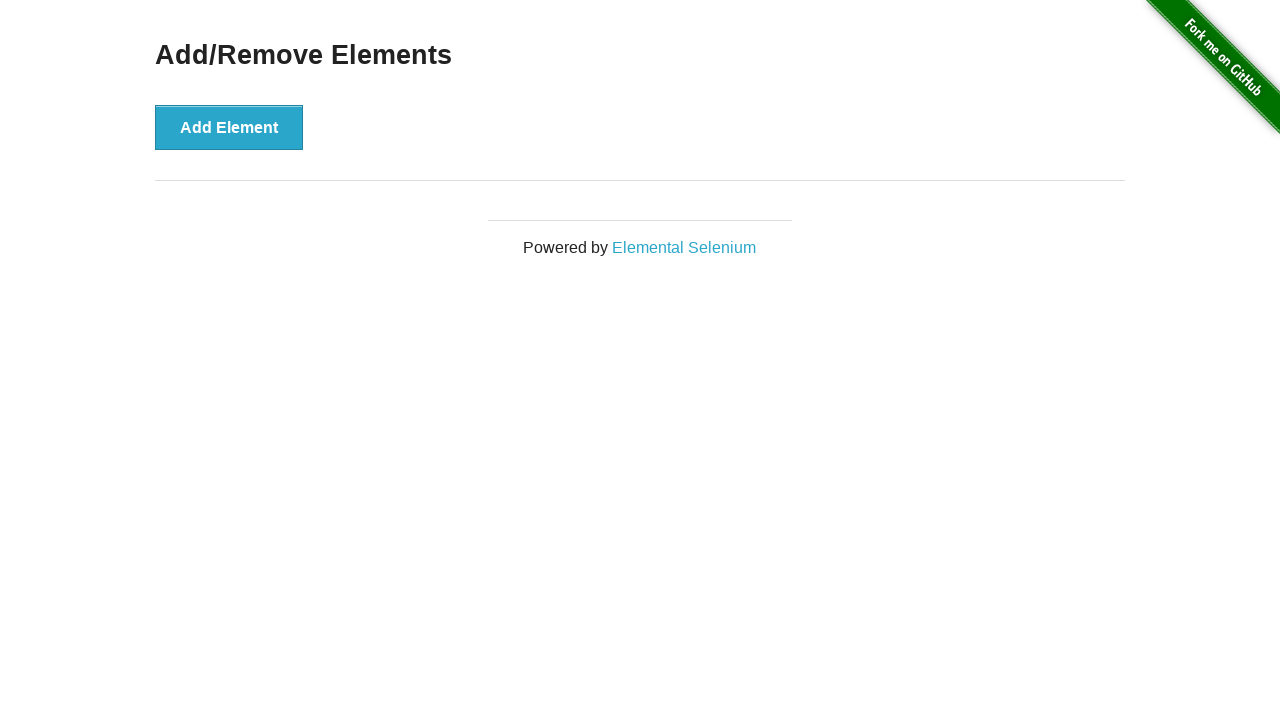

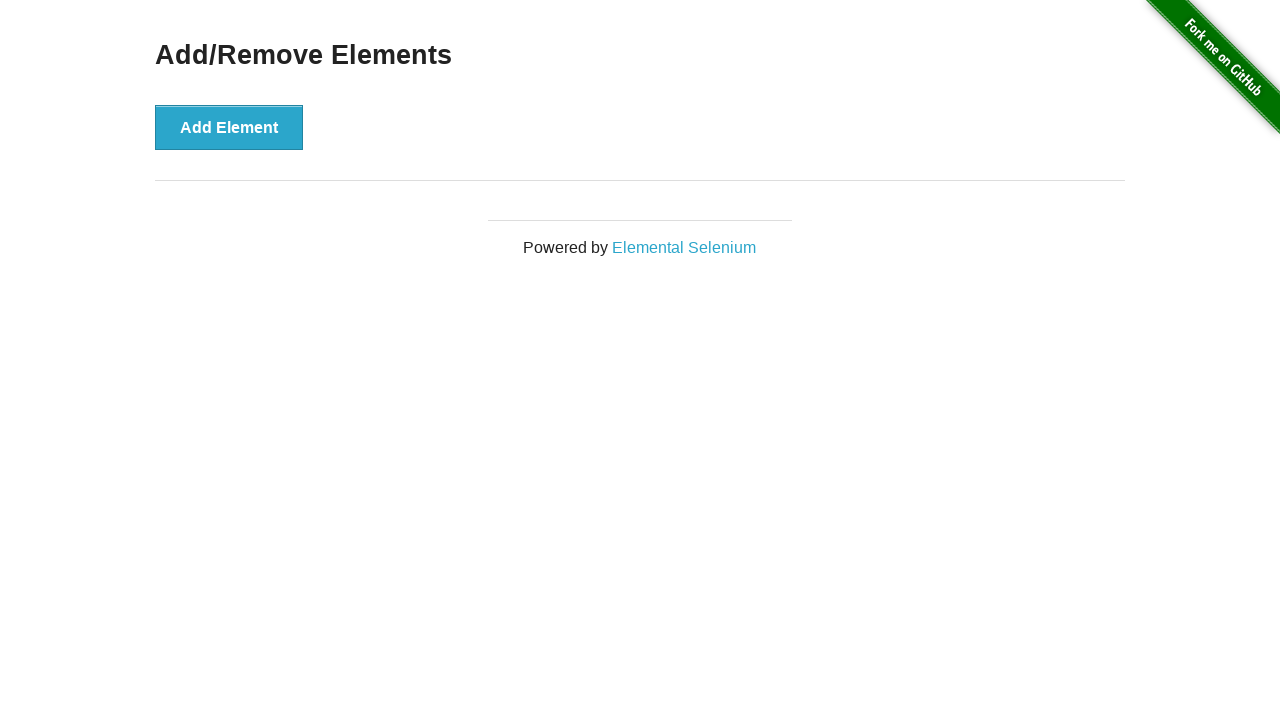